Tests clicking a button identified by class attribute using XPath with normalized class matching

Starting URL: http://www.uitestingplayground.com/classattr

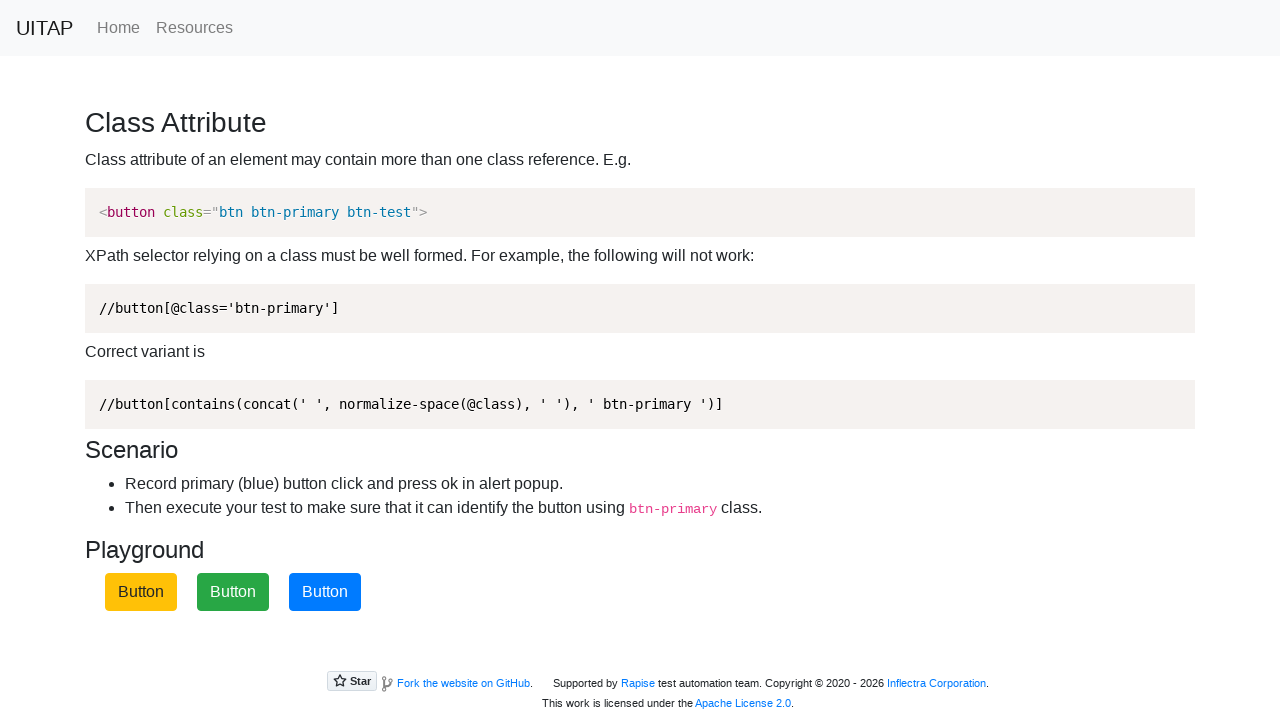

Located primary button using XPath with normalized class matching
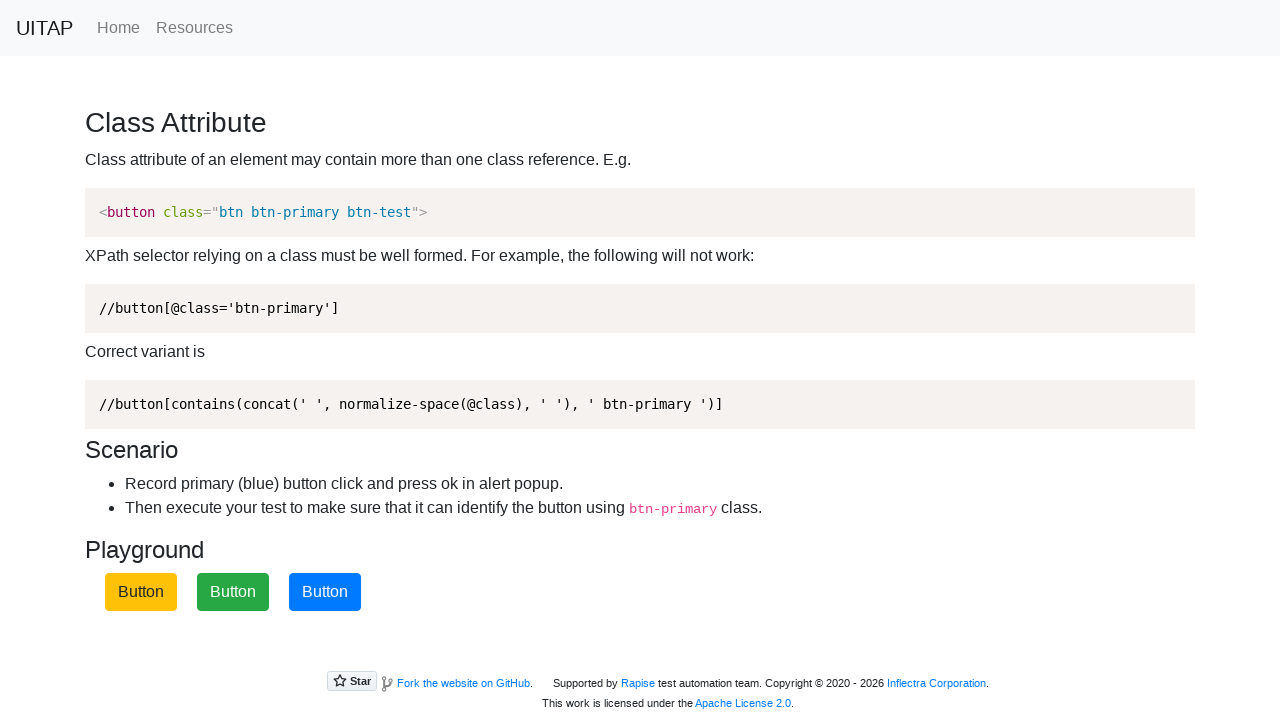

Clicked the primary button identified by class attribute at (325, 592) on xpath=//button[contains(concat(' ', normalize-space(@class), ' '), ' btn-primary
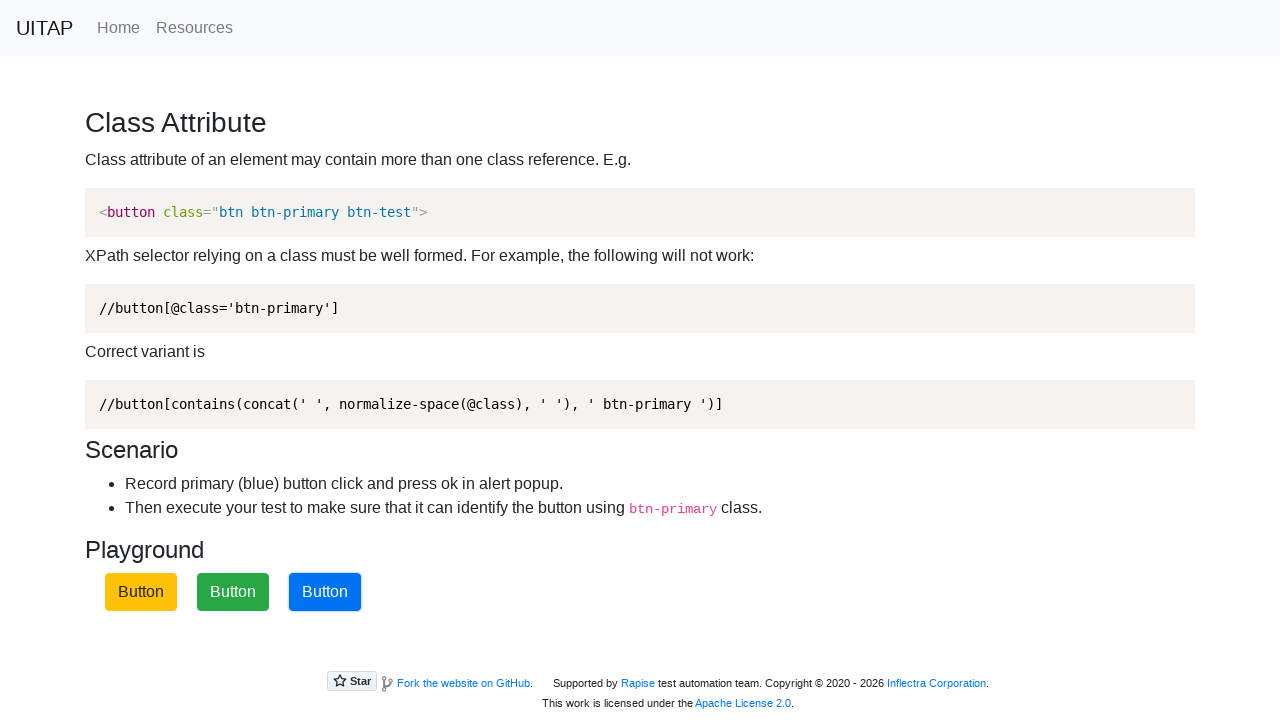

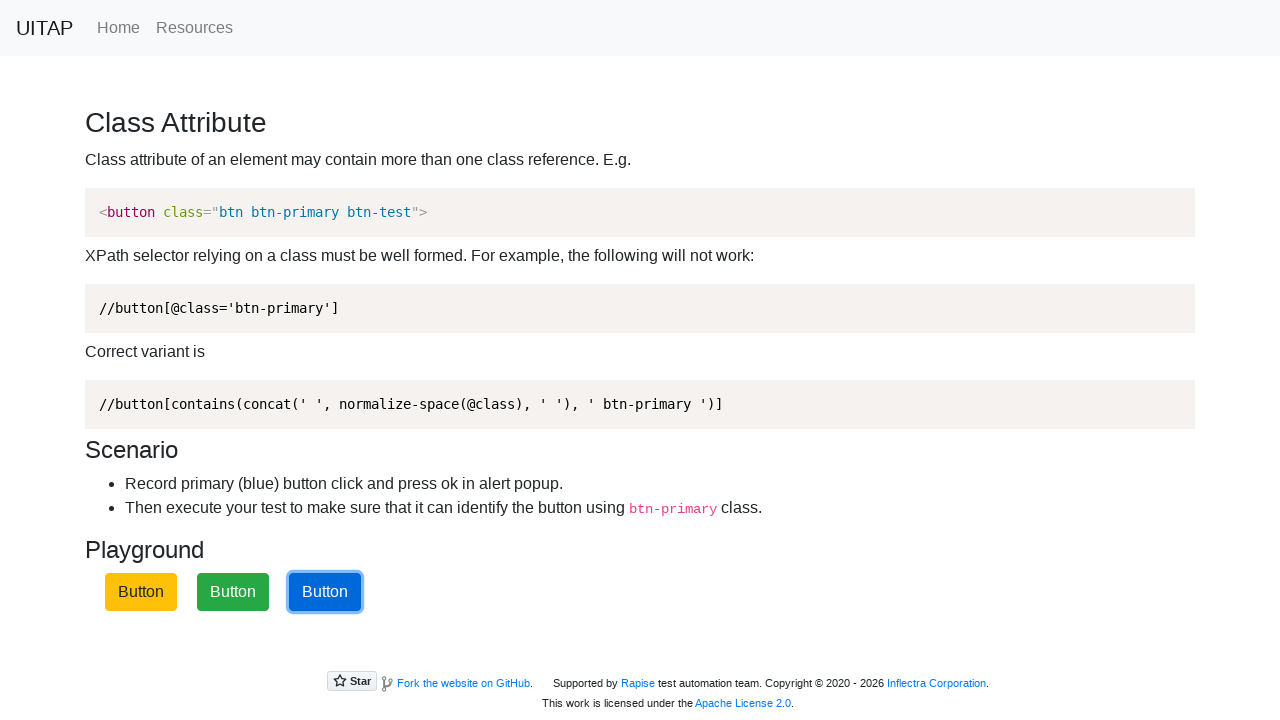